Navigates to the DemoQA text-box page and validates that the Submit button exists and is enabled

Starting URL: https://demoqa.com/text-box

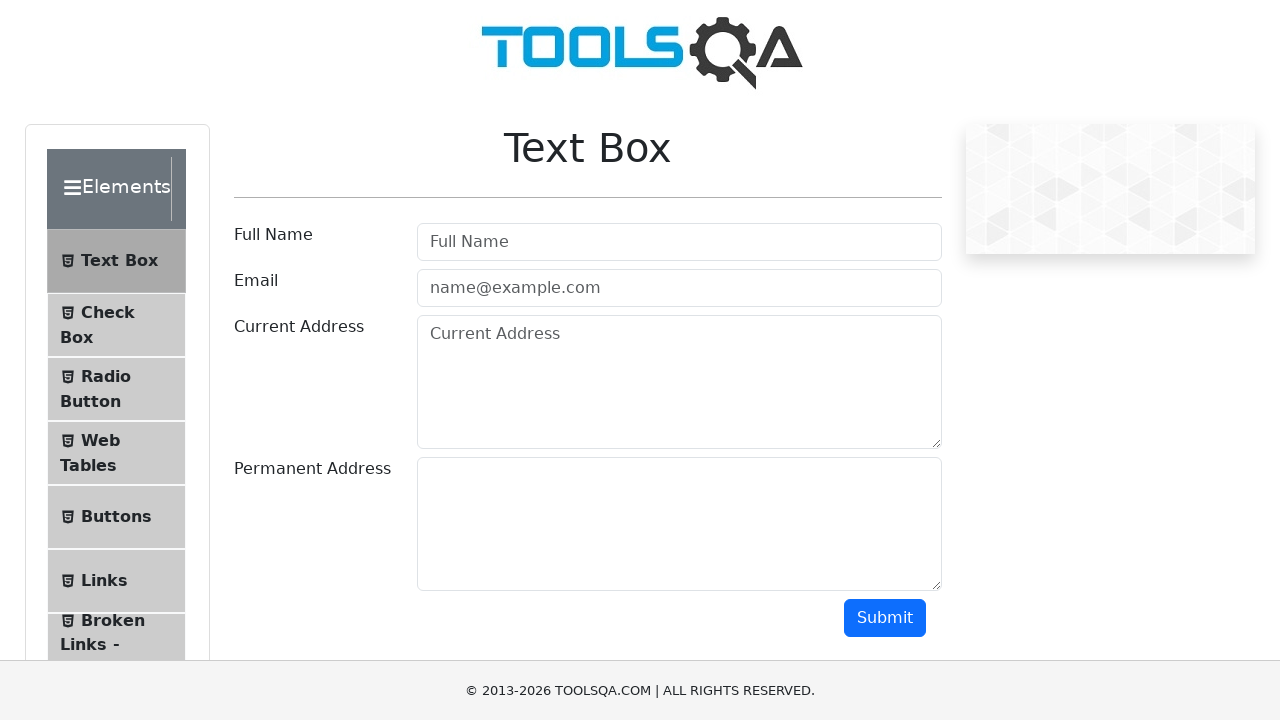

Navigated to DemoQA text-box page
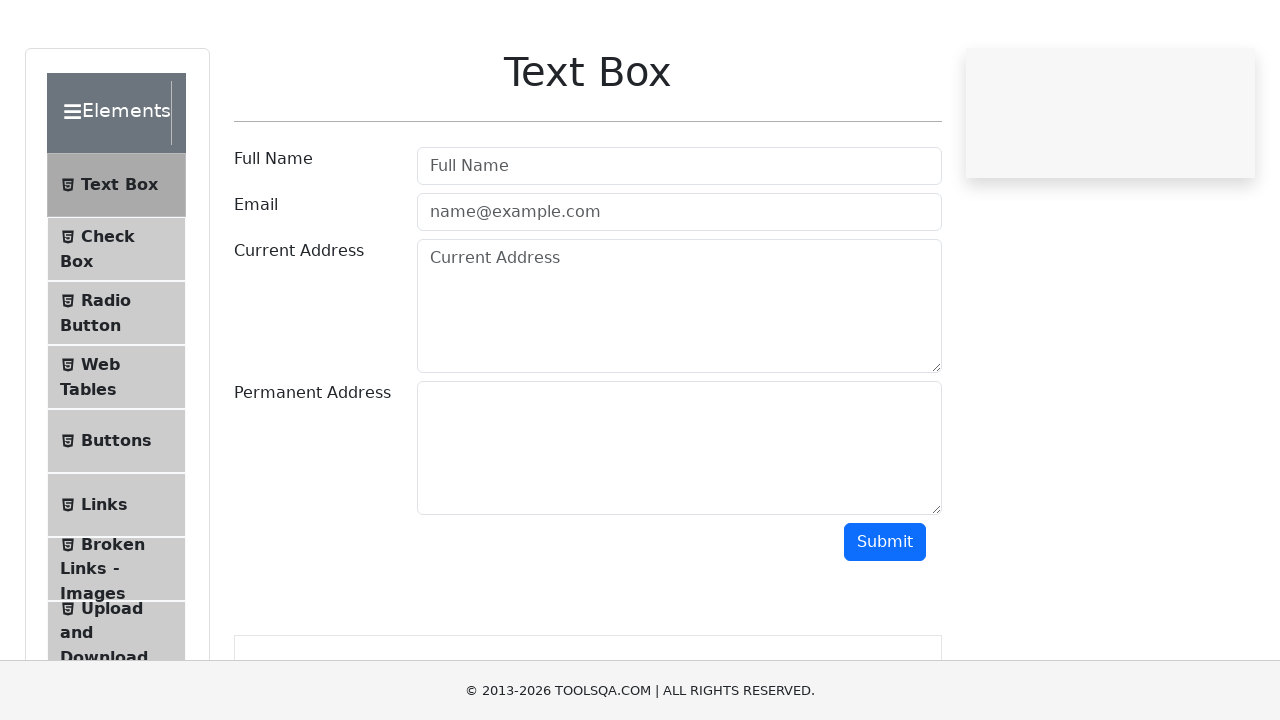

Located the Submit button element
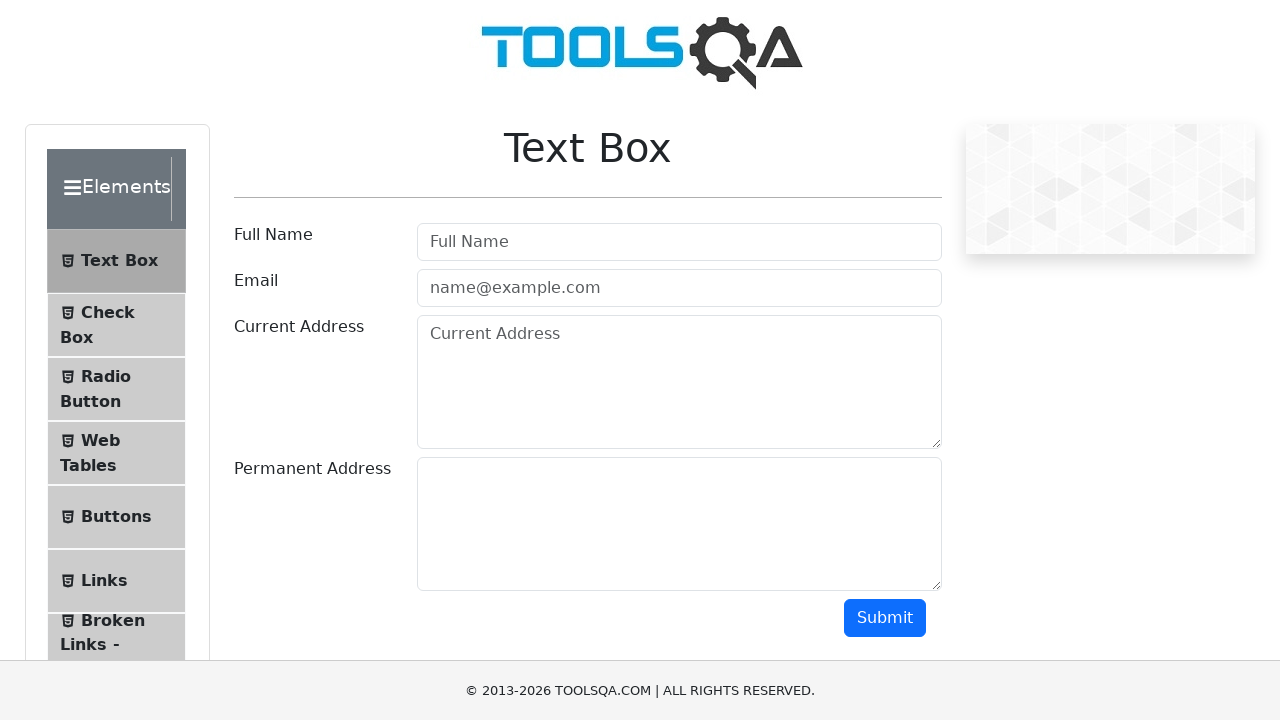

Submit button is now visible
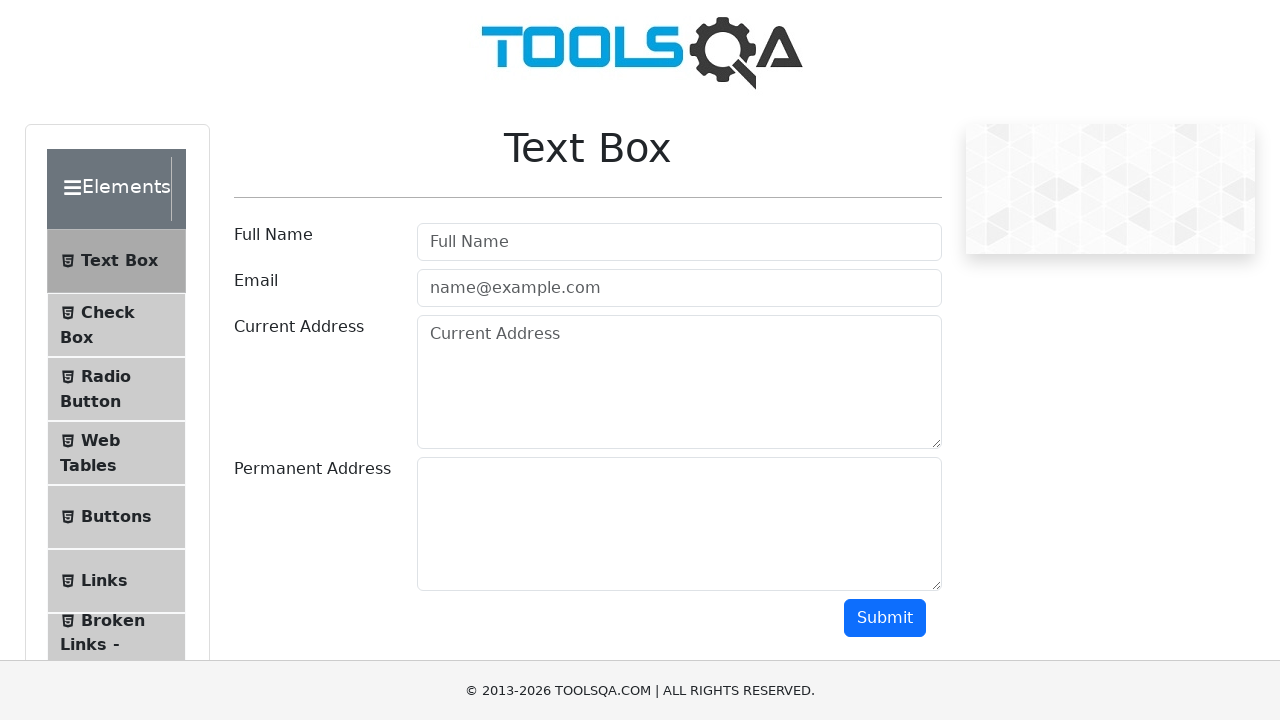

Checked if Submit button is enabled
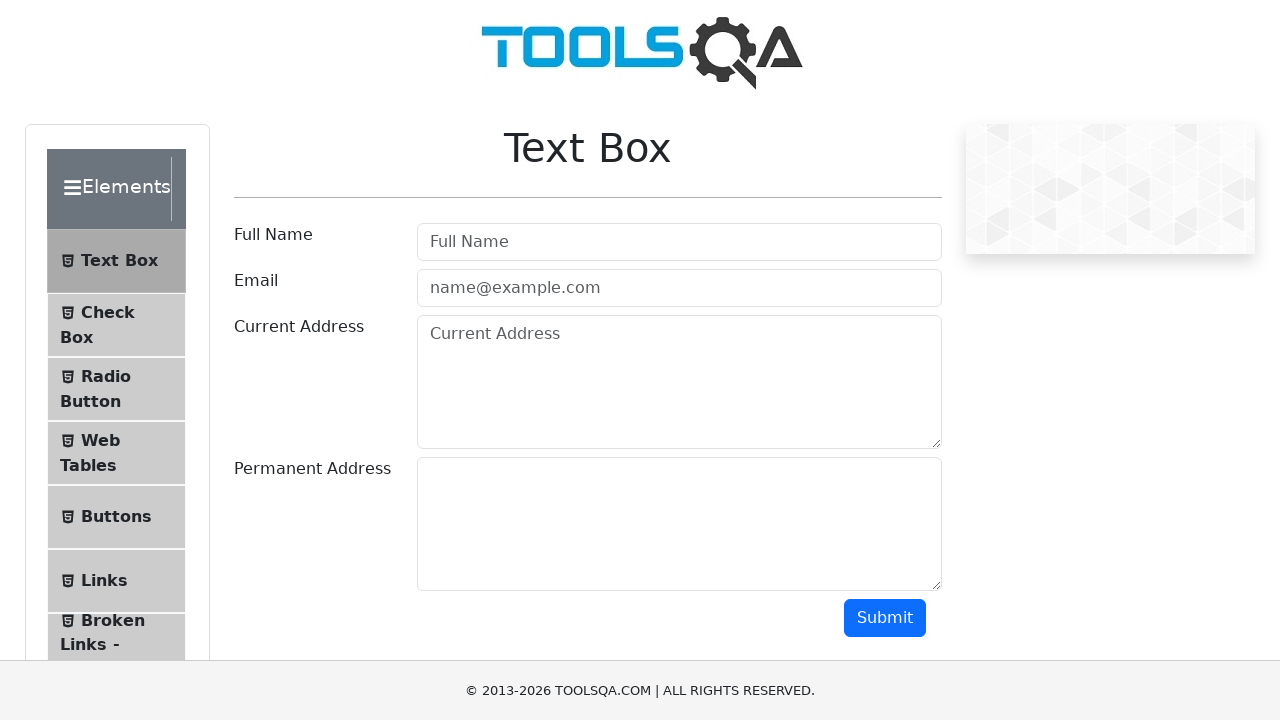

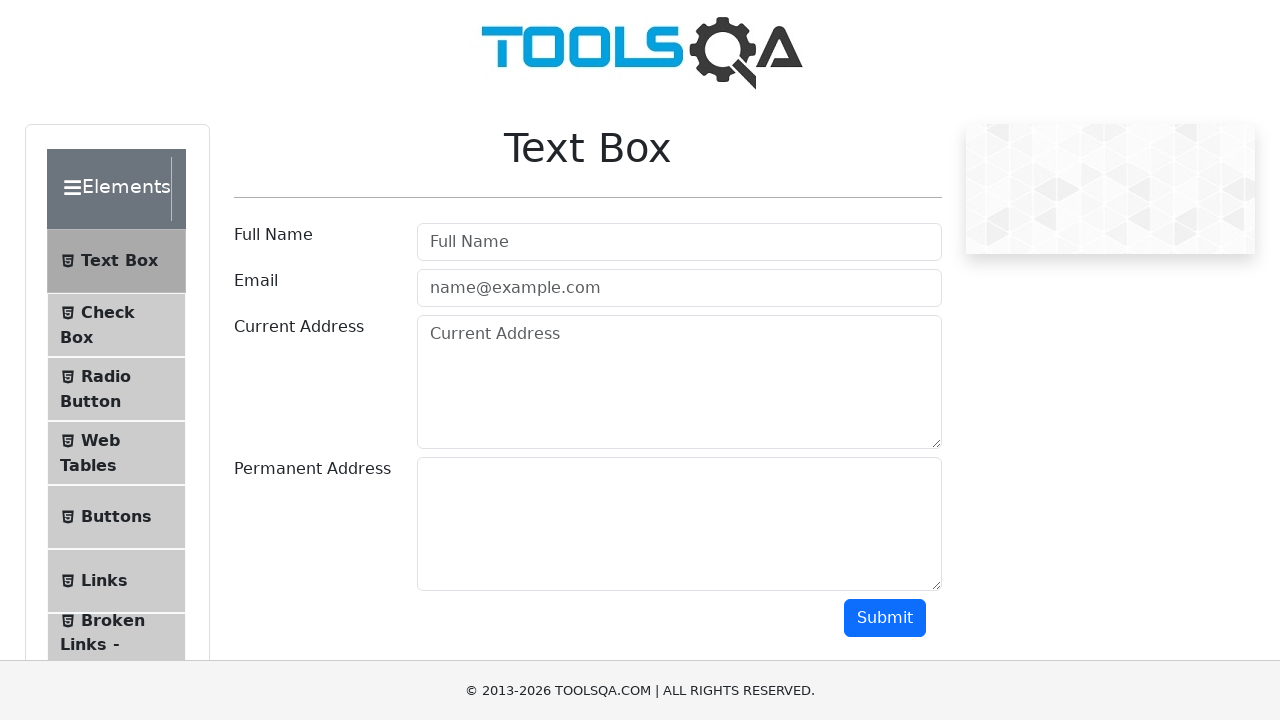